Tests a form submission flow by first clicking a link found by a calculated mathematical value (pi^e*10000), then filling out a form with first name, last name, city, and country fields, and submitting it.

Starting URL: http://suninjuly.github.io/find_link_text

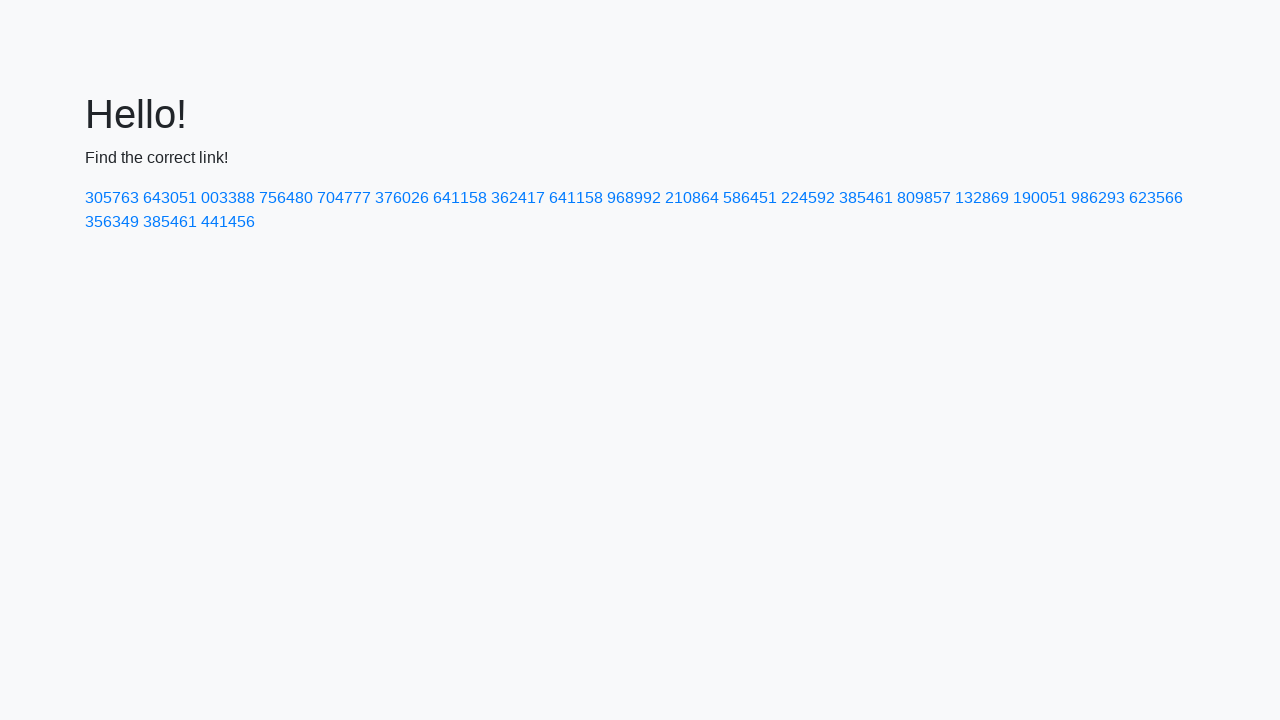

Clicked link with calculated text value: 224592 at (808, 198) on text=224592
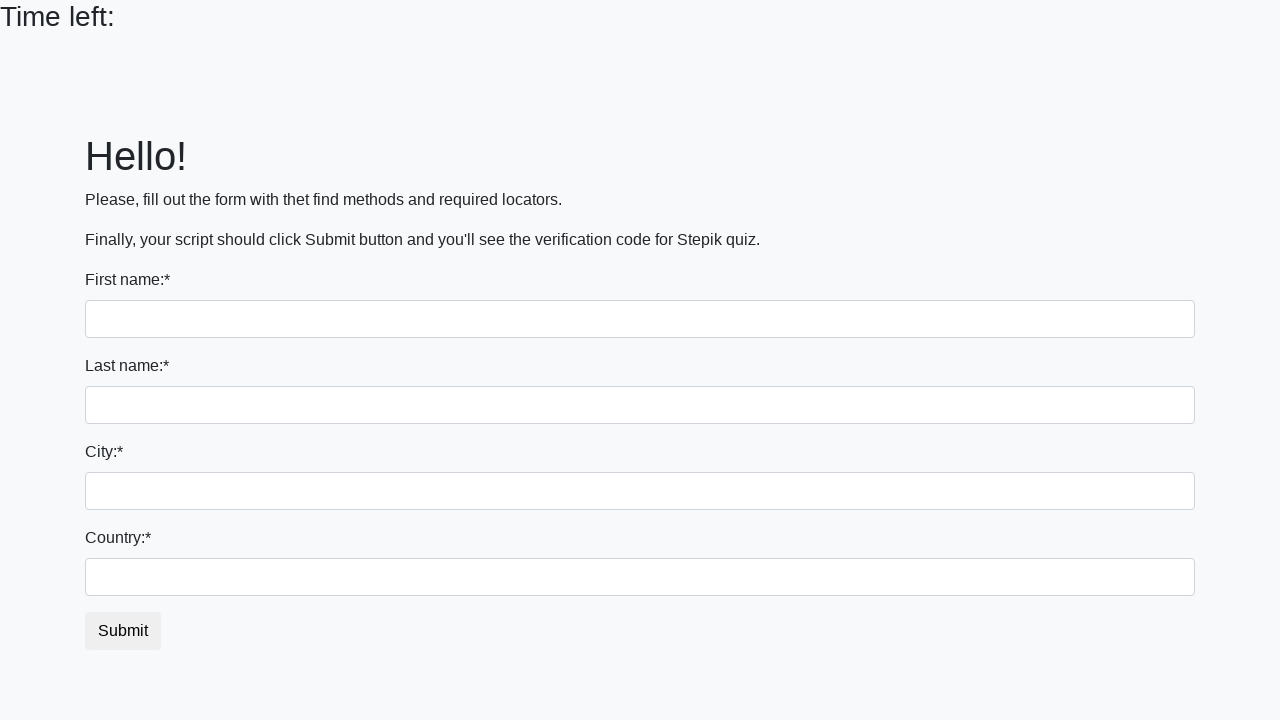

Filled first name field with 'o' on input[name='first_name']
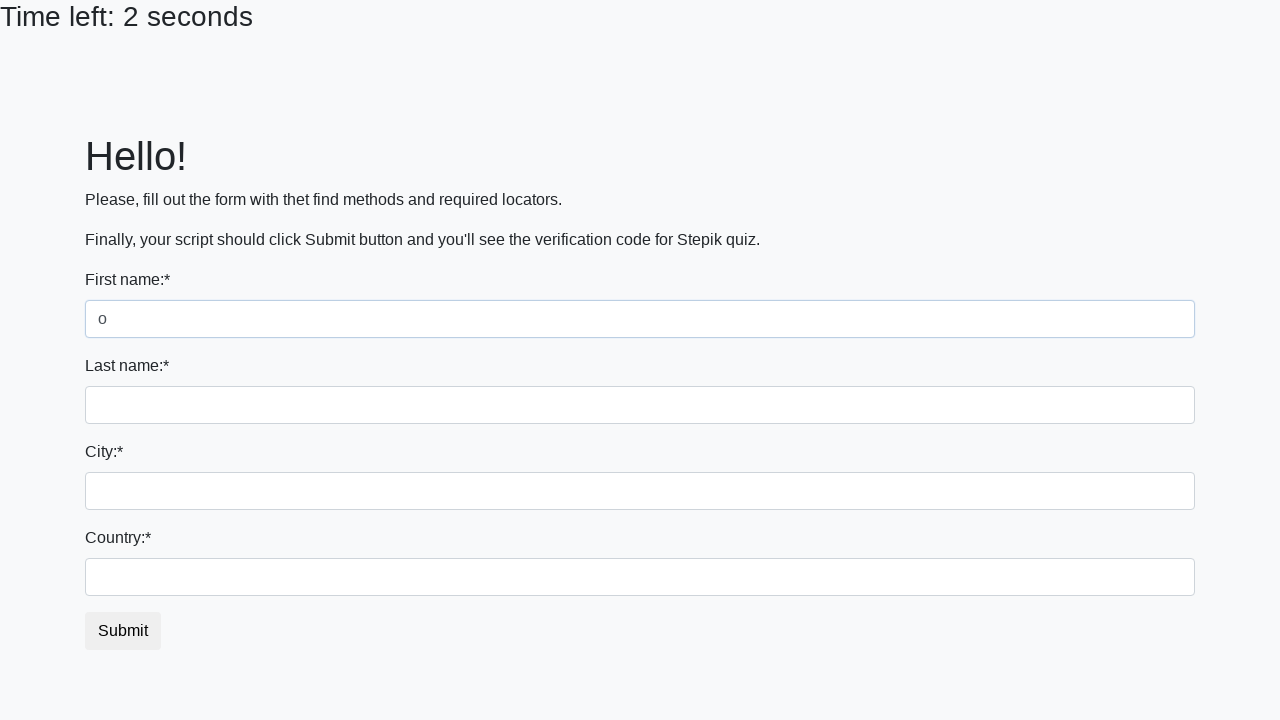

Filled last name field with 's' on input[name='last_name']
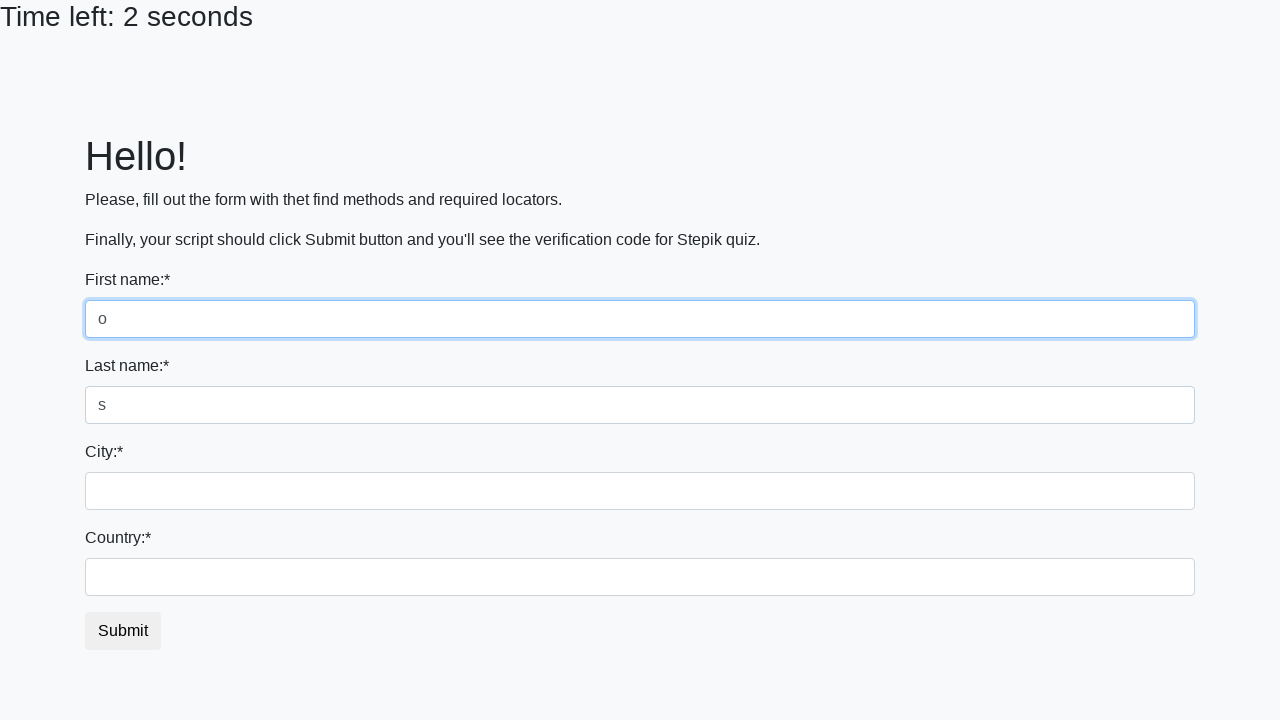

Filled city field with 'l' on .city
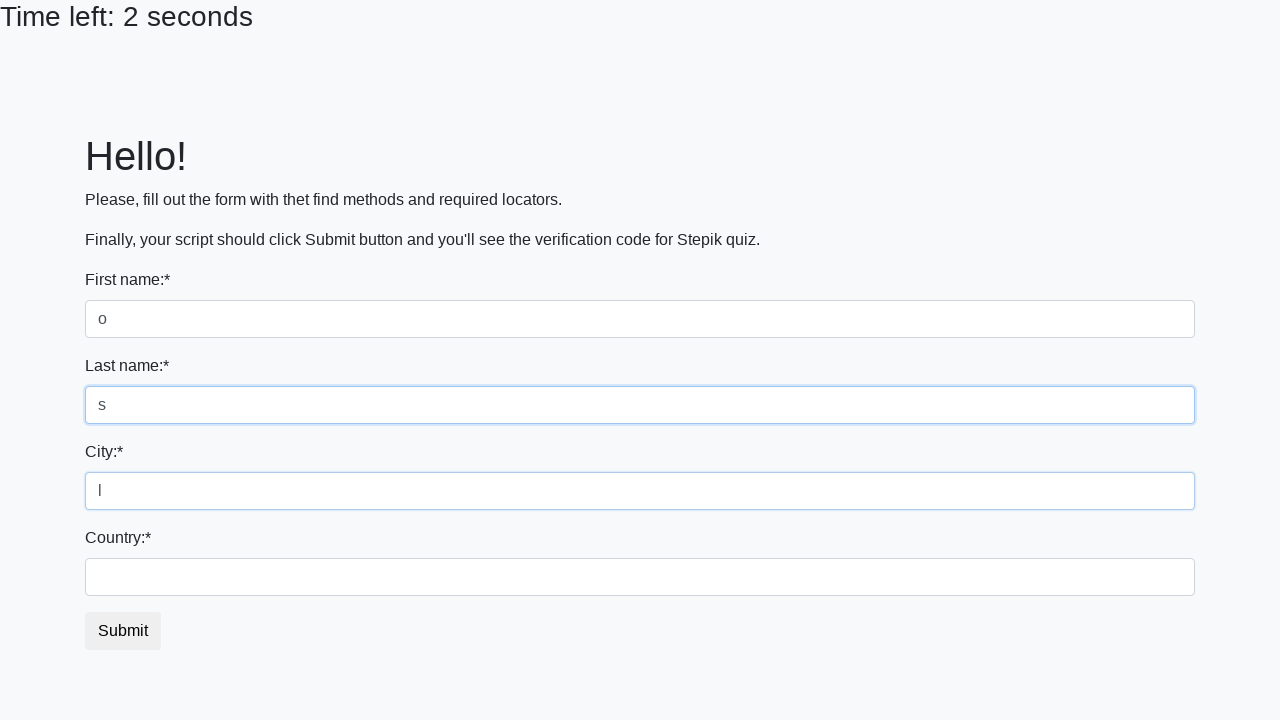

Filled country field with 'u' on #country
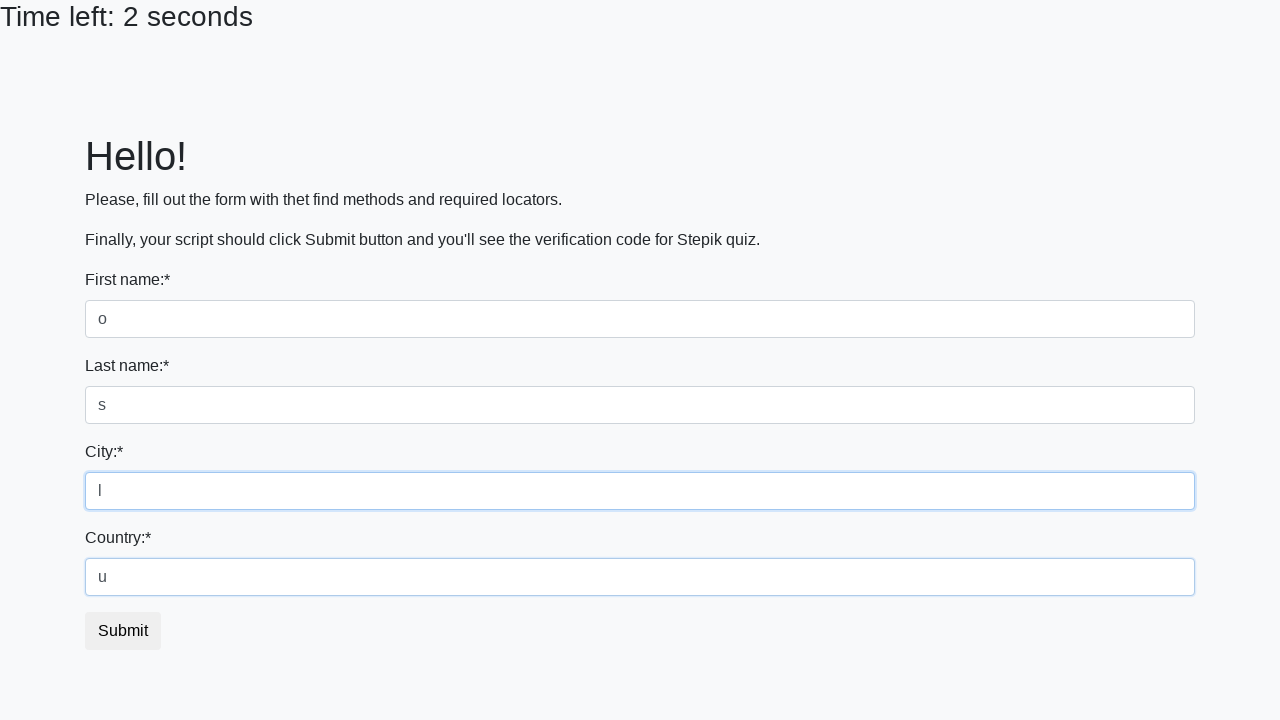

Clicked submit button to submit form at (123, 631) on button.btn
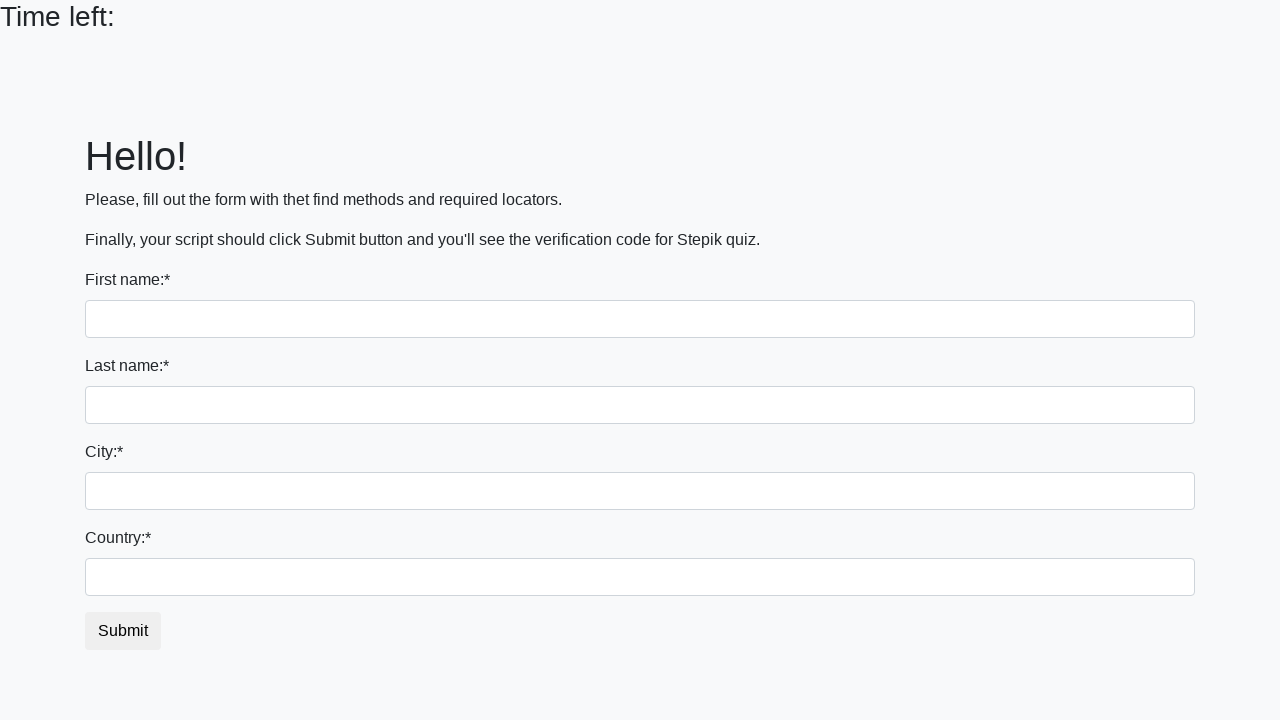

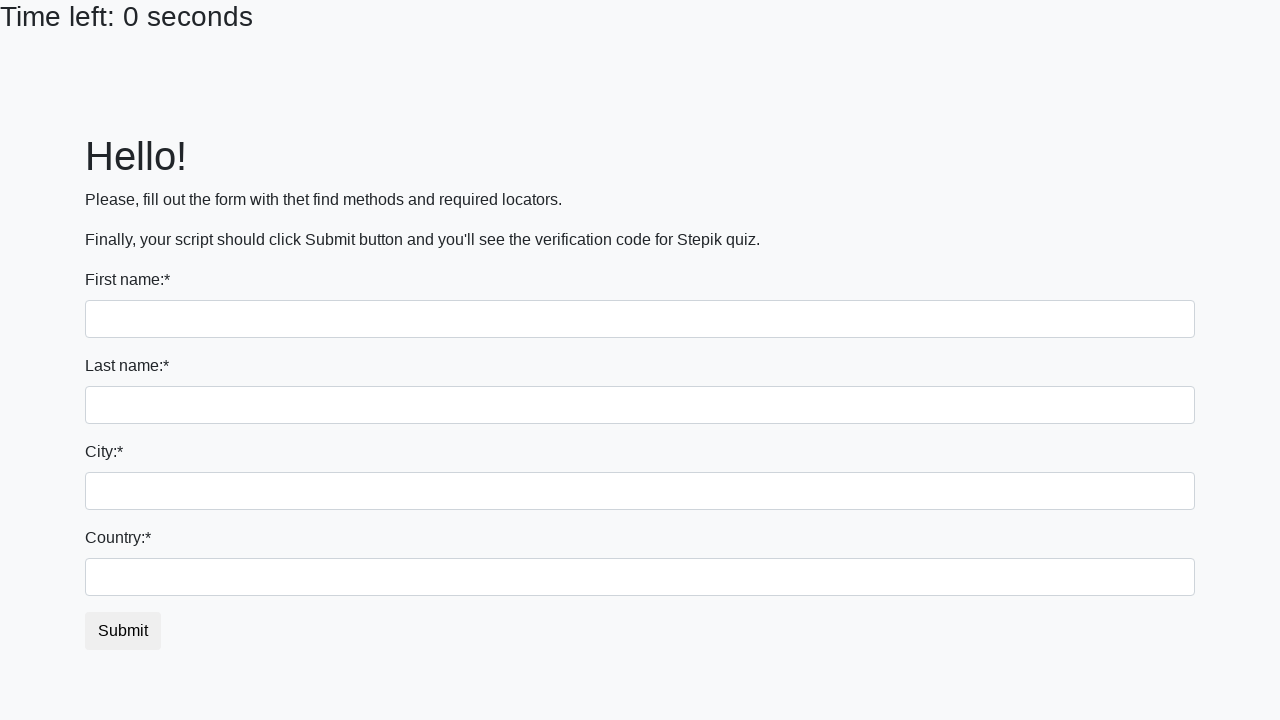